Navigates to Platzi's homepage

Starting URL: https://www.platzi.com

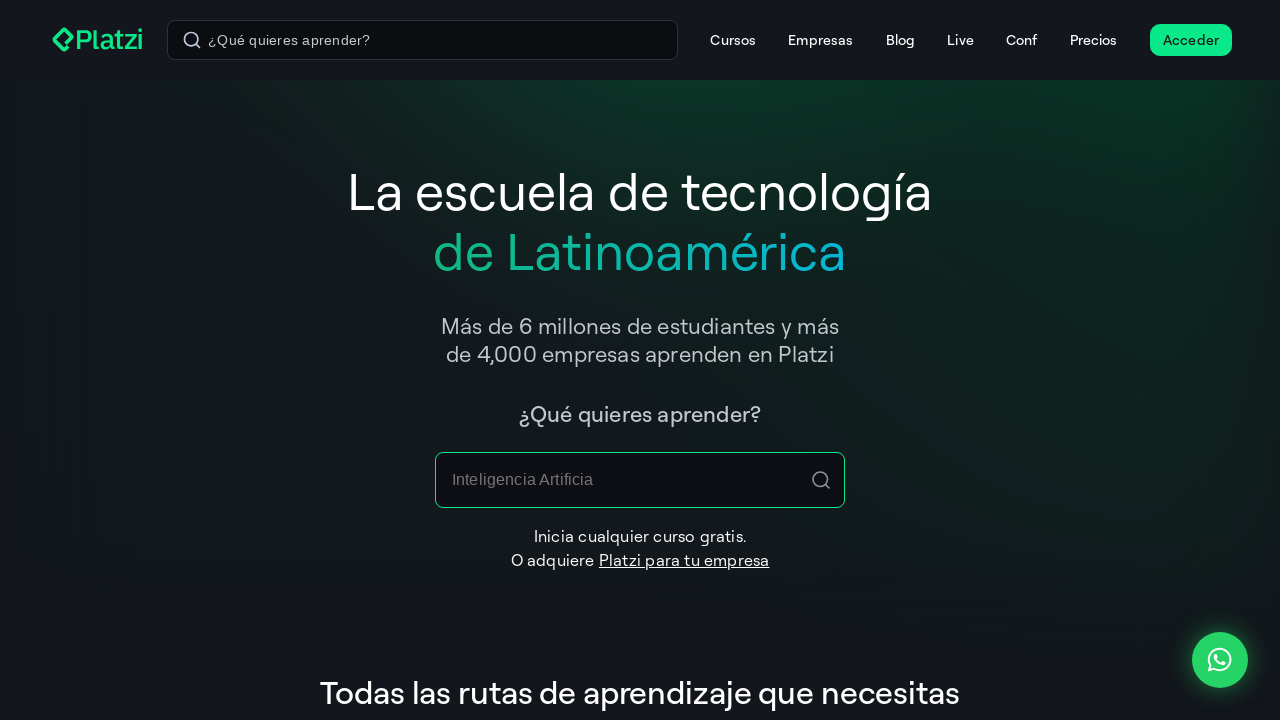

Navigated to Platzi homepage
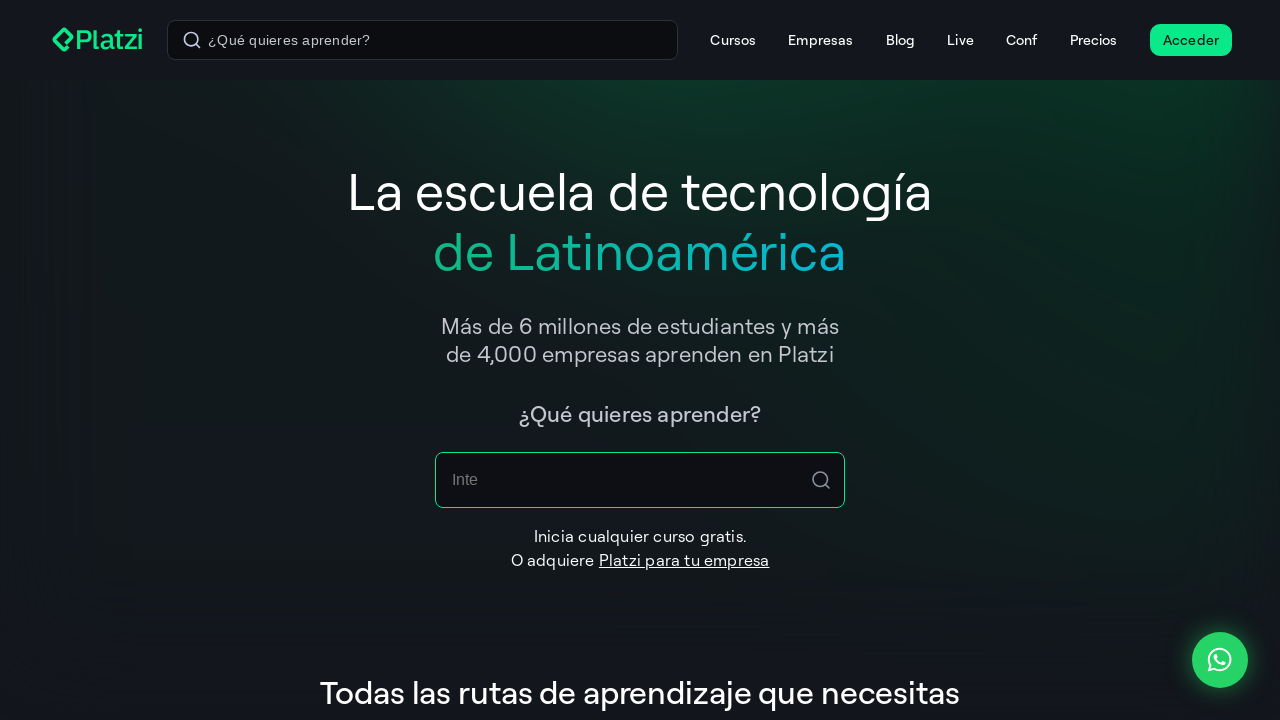

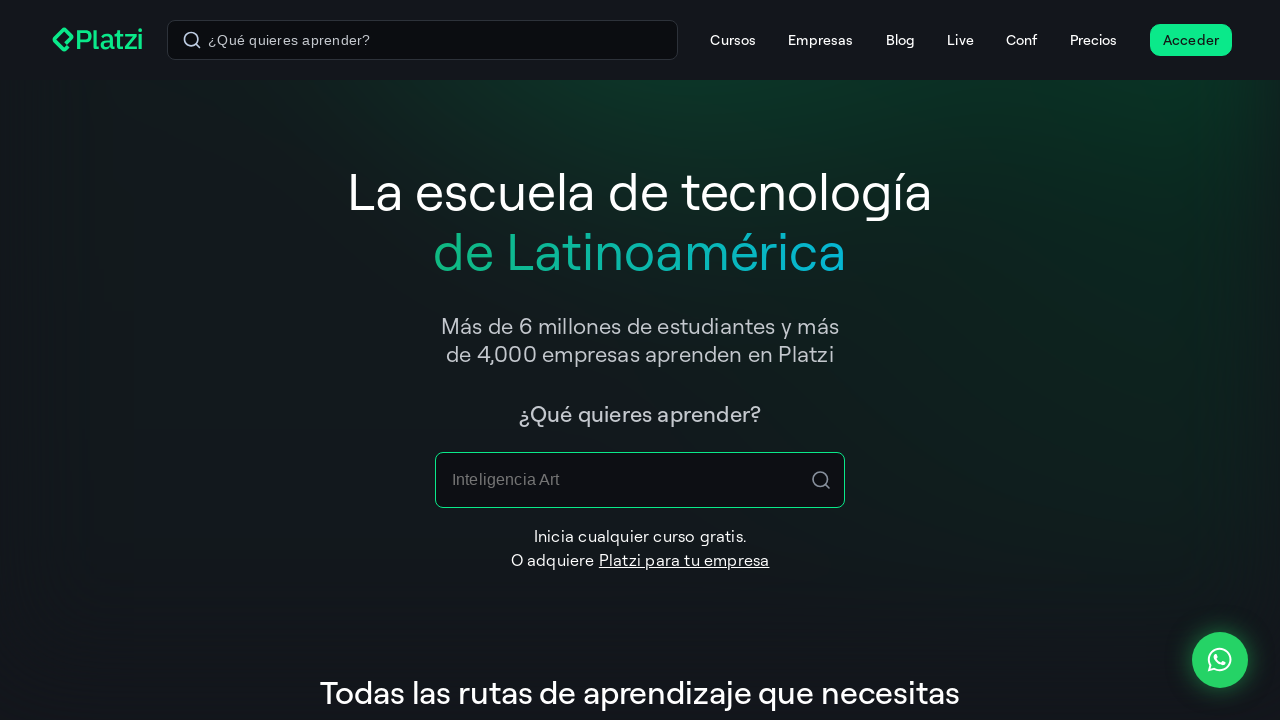